Tests a page with a loader by waiting for a button to become visible and then clicking it

Starting URL: https://automationtesting.co.uk/loader.html

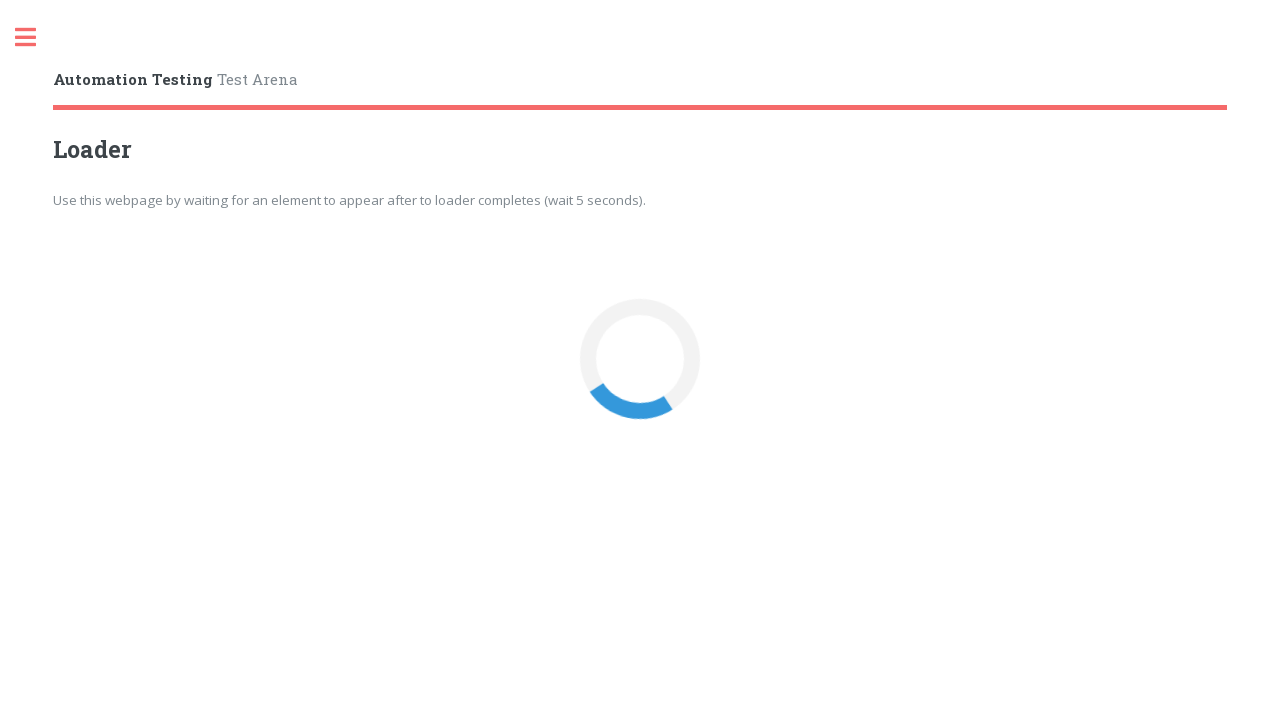

Navigated to loader page
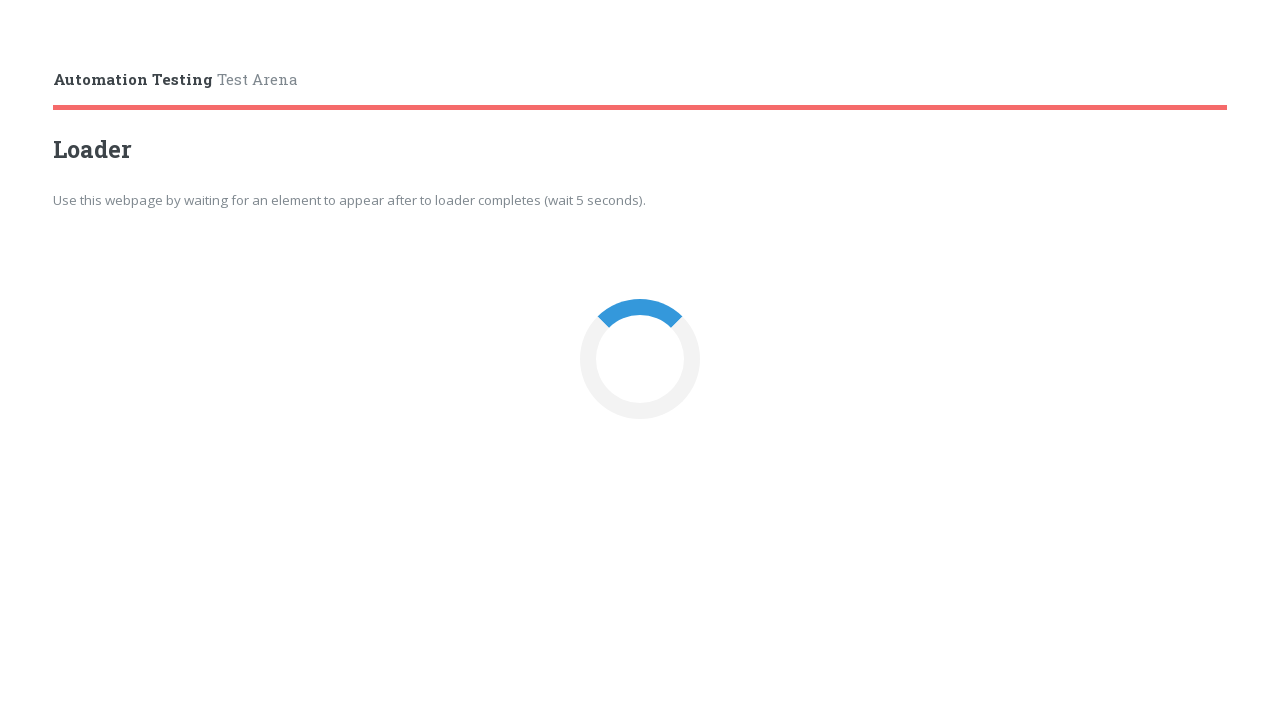

Loader button became visible
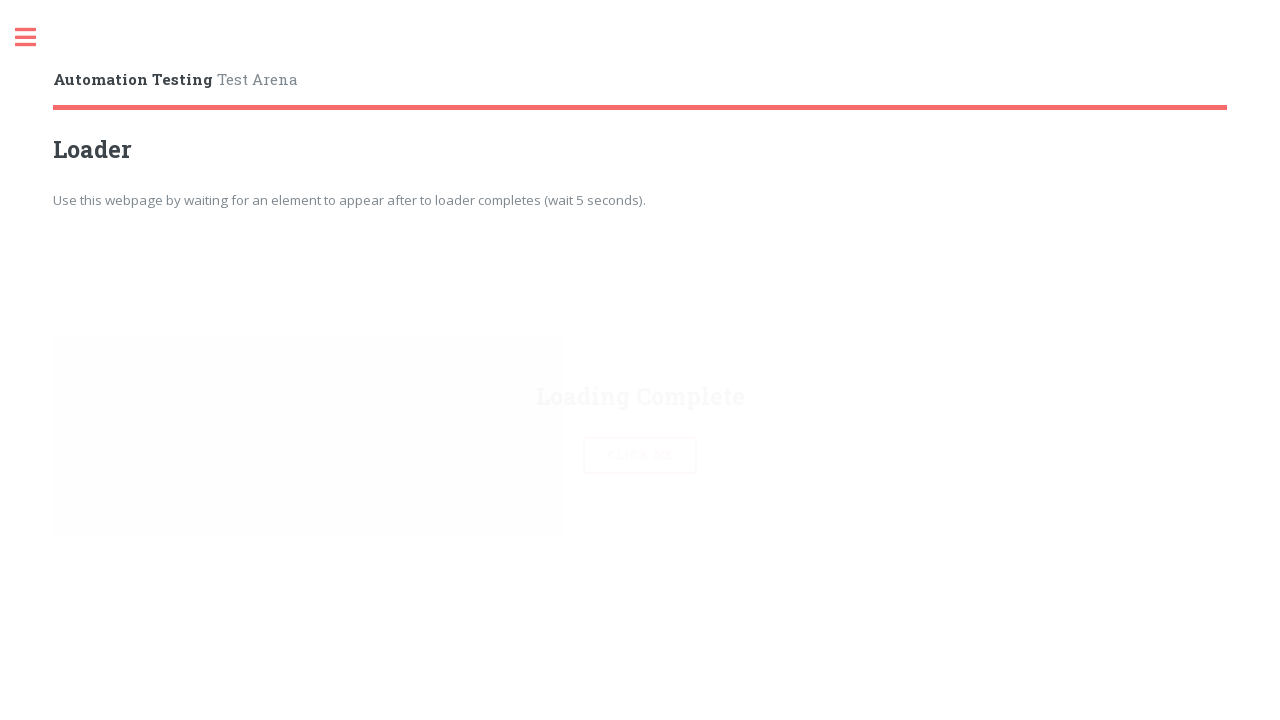

Clicked the loader button at (640, 360) on #loaderBtn
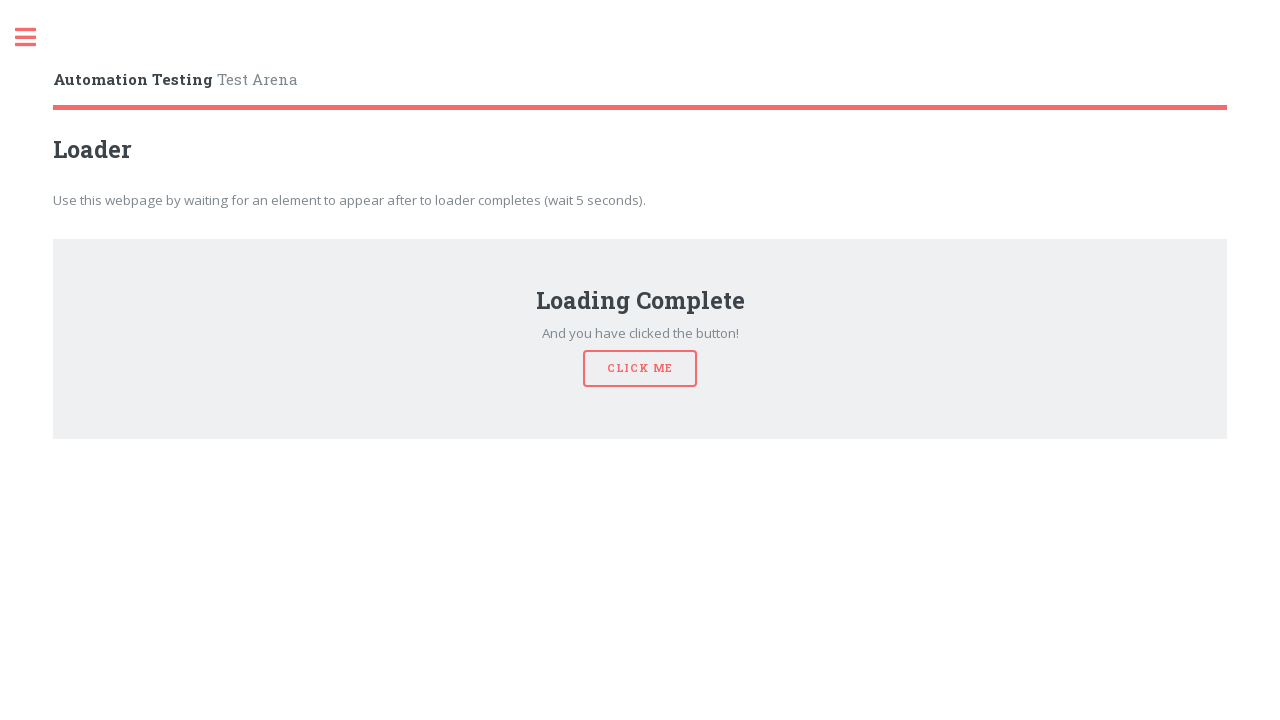

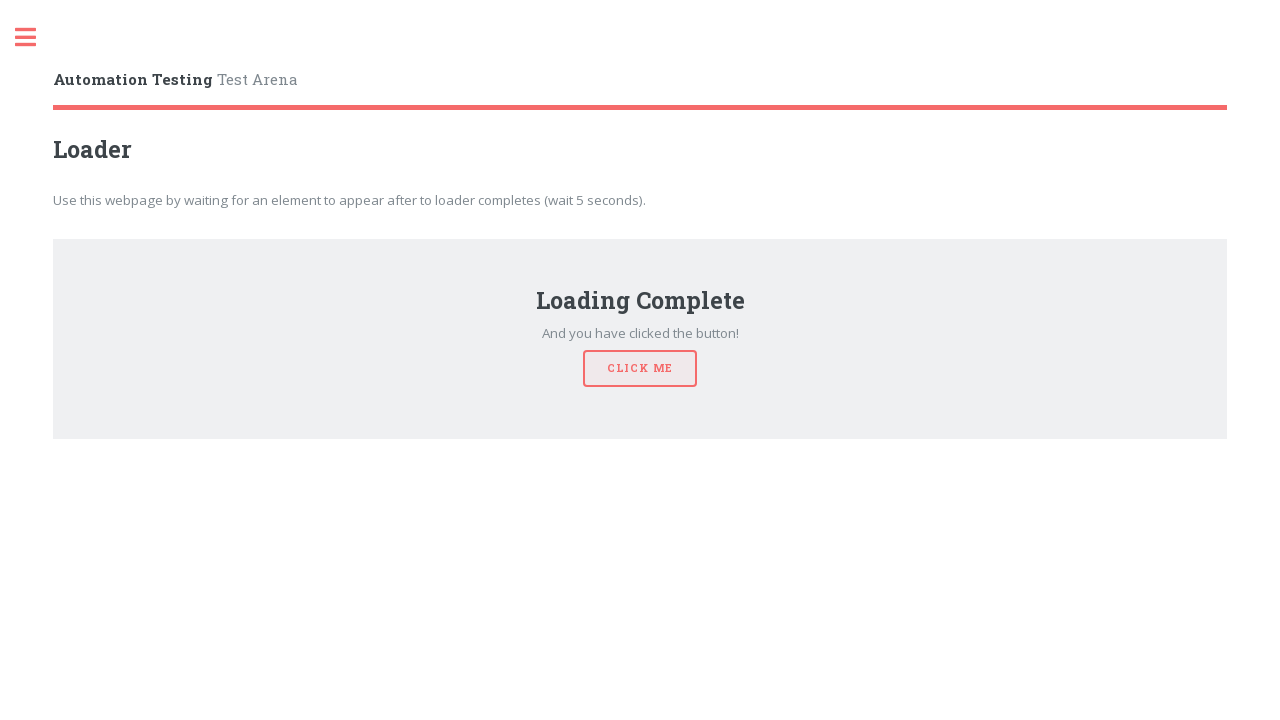